Navigates to Cydeo website and verifies the page title equals "Cydeo"

Starting URL: https://cydeo.com

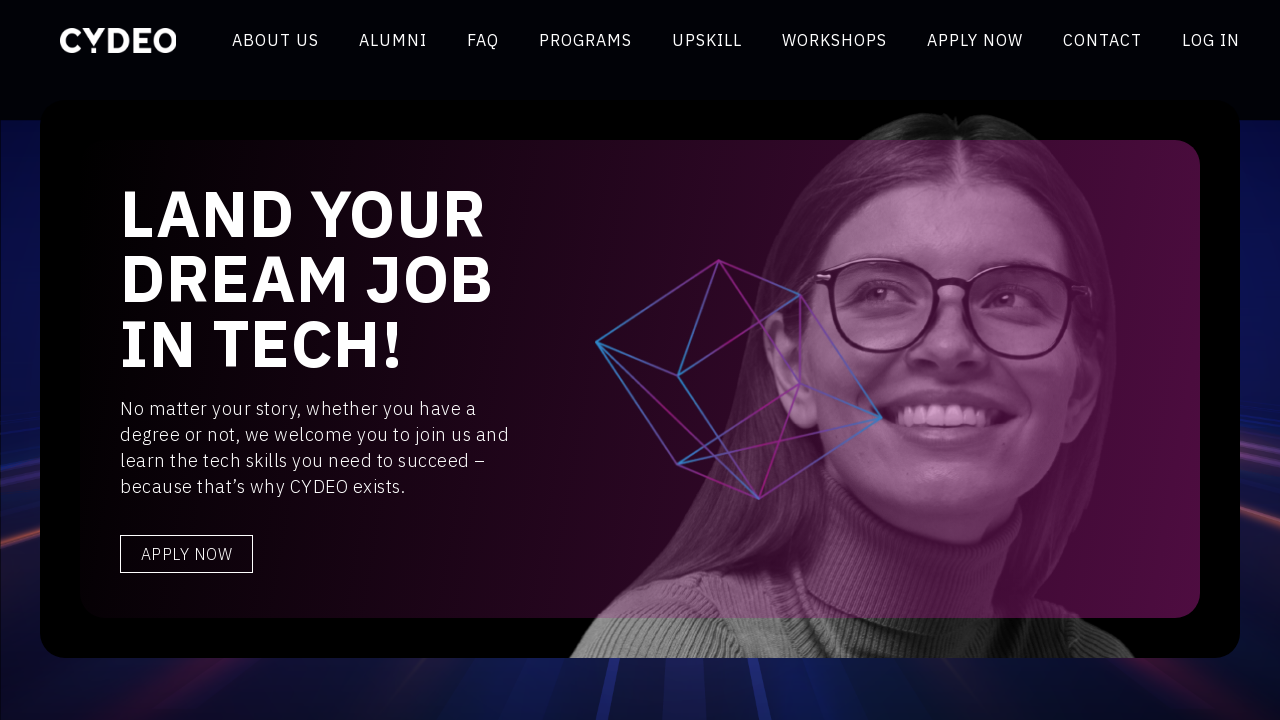

Navigated to https://cydeo.com
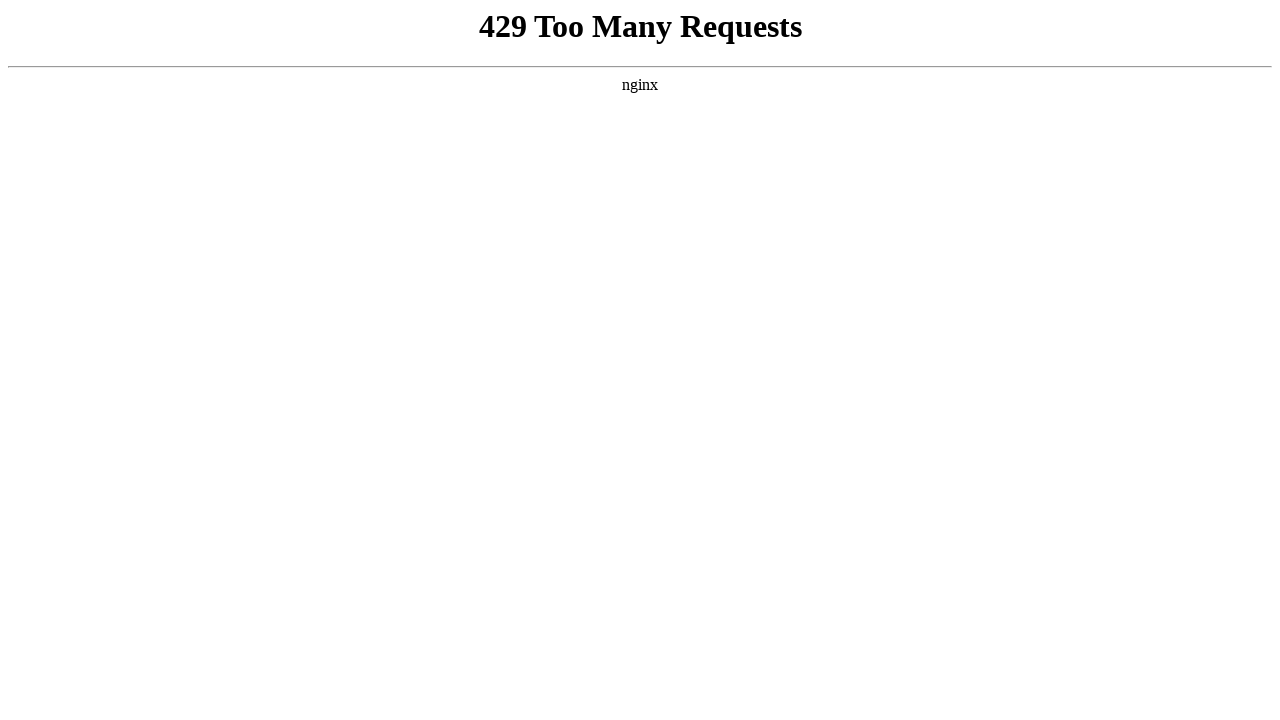

Retrieved page title: '429 Too Many Requests'
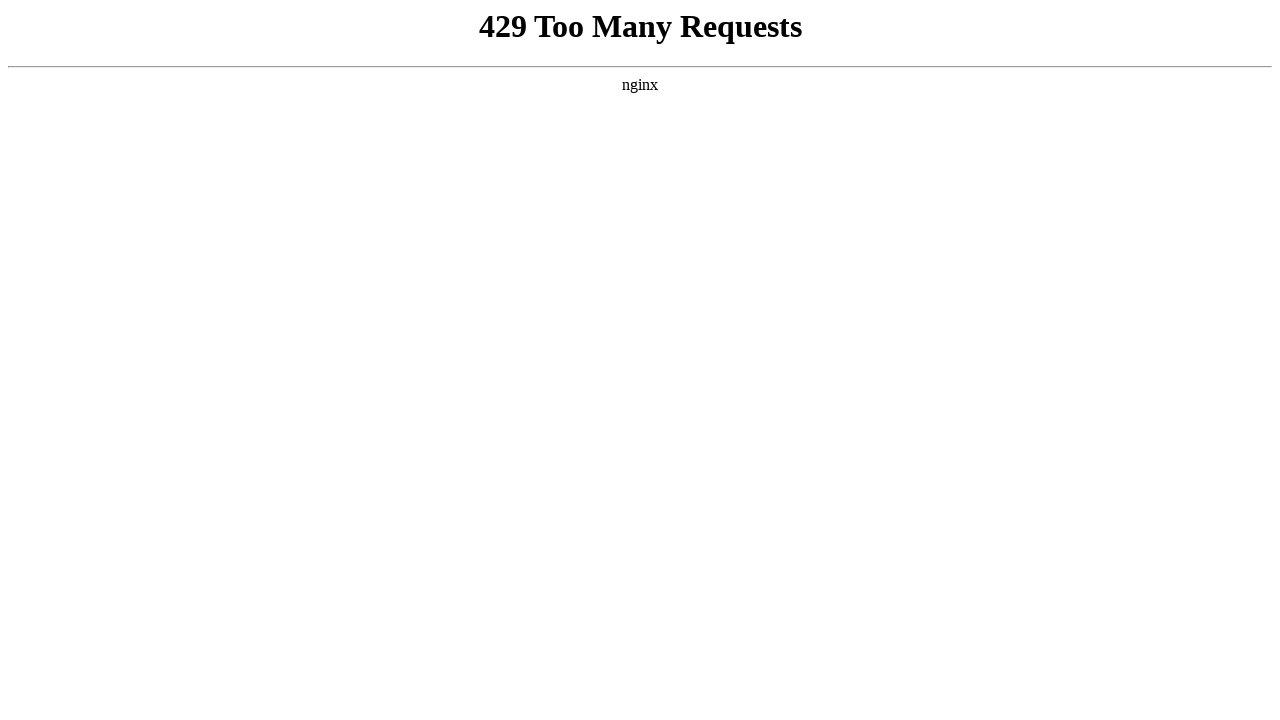

Page title verification failed - Expected 'Cydeo' but got '429 Too Many Requests'
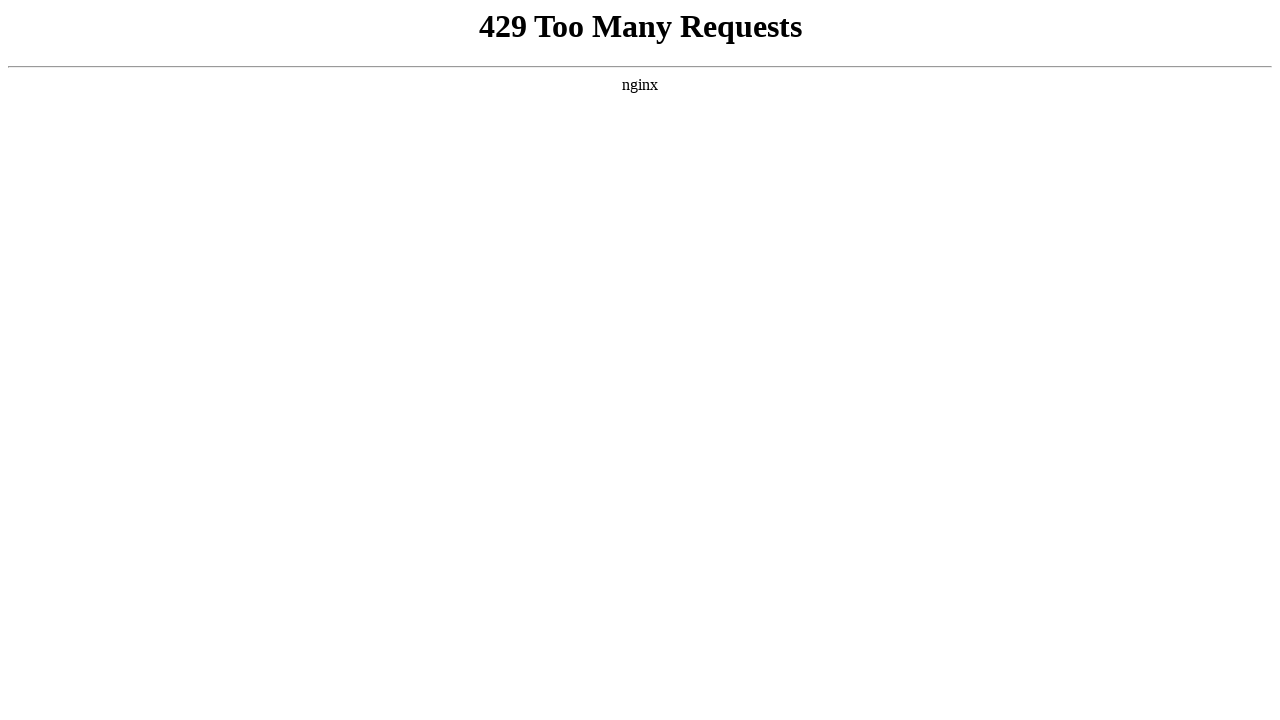

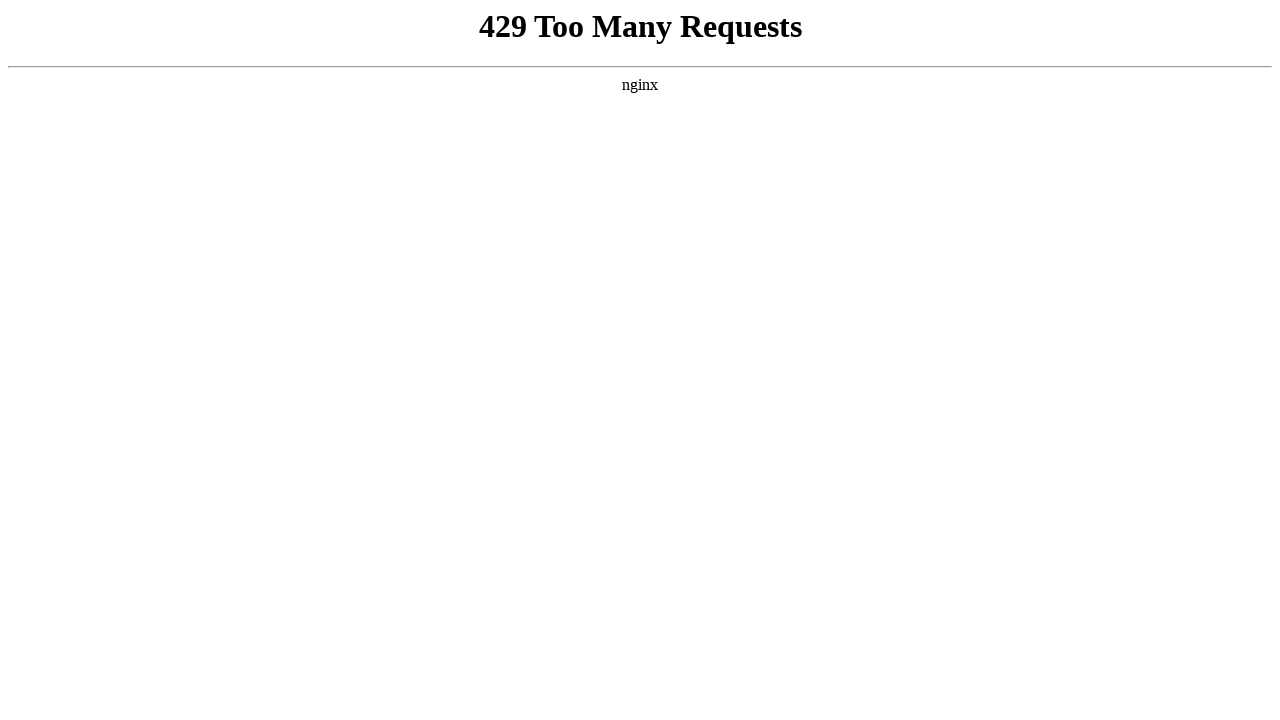